Navigates to an Angular demo application and clicks on the library button to test page navigation

Starting URL: https://rahulshettyacademy.com/angularAppdemo/

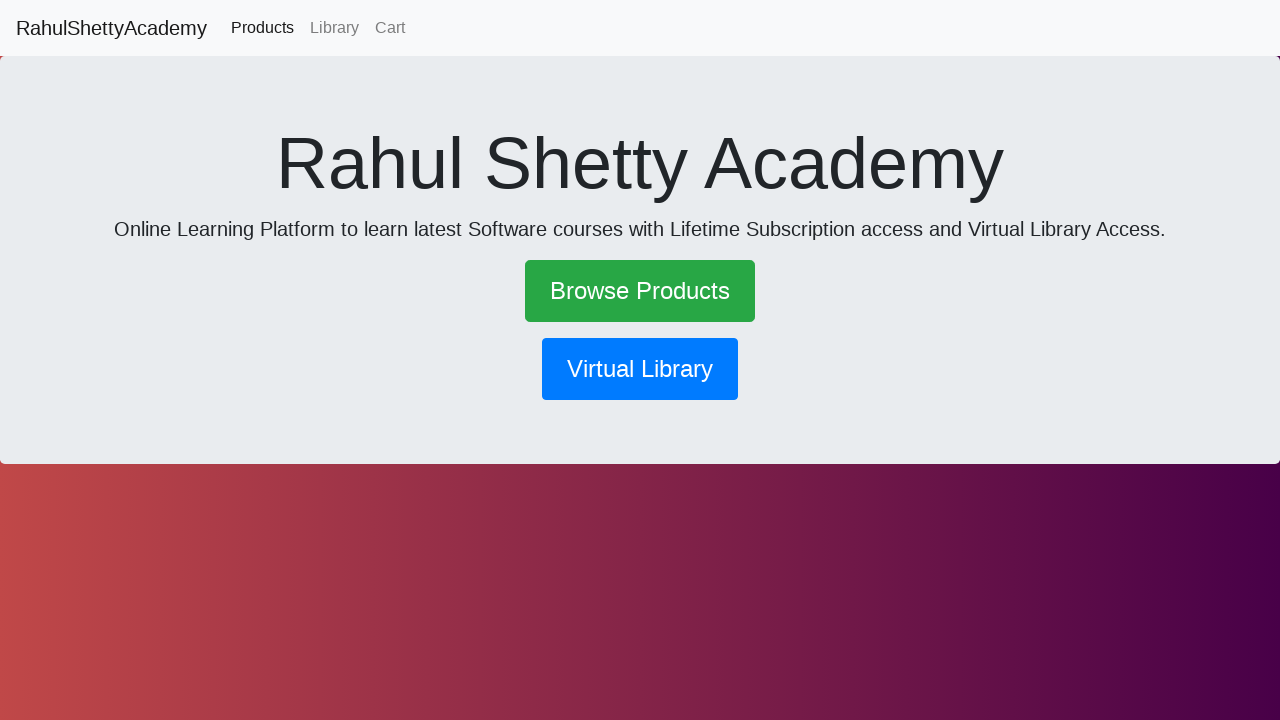

Clicked on the library button to navigate at (640, 369) on button[routerlink*='library']
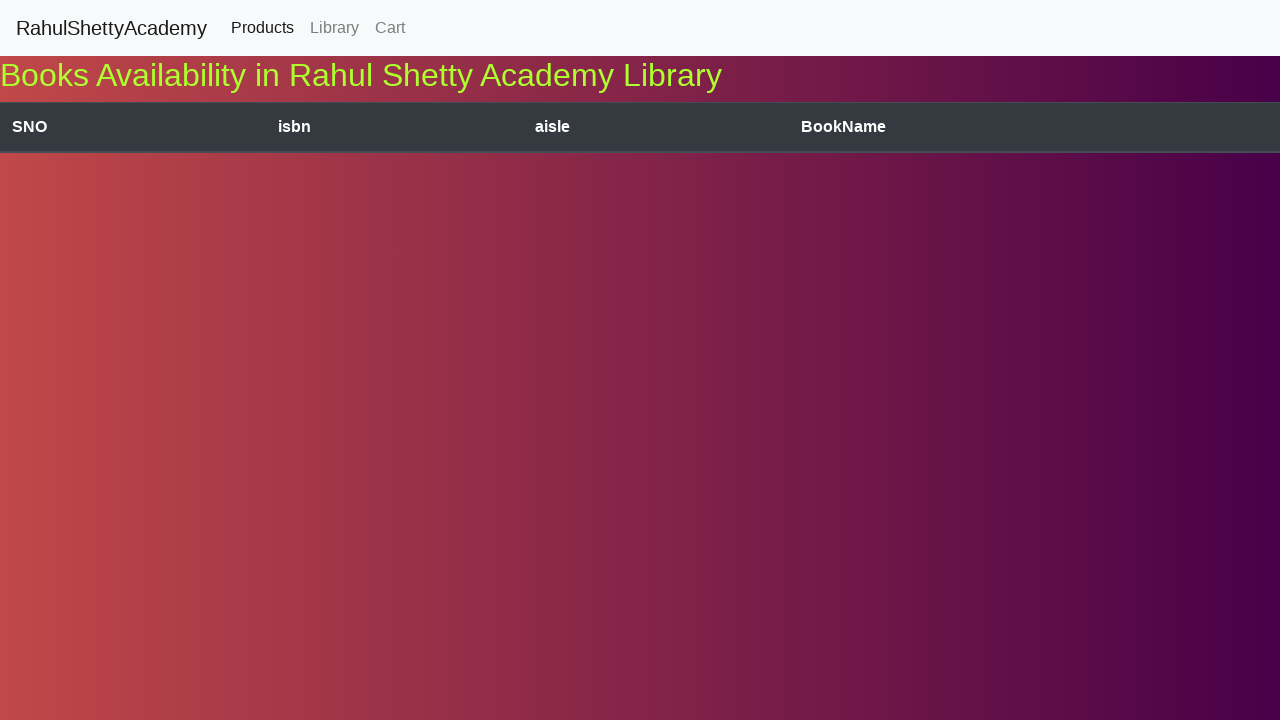

Waited for network to reach idle state after navigation
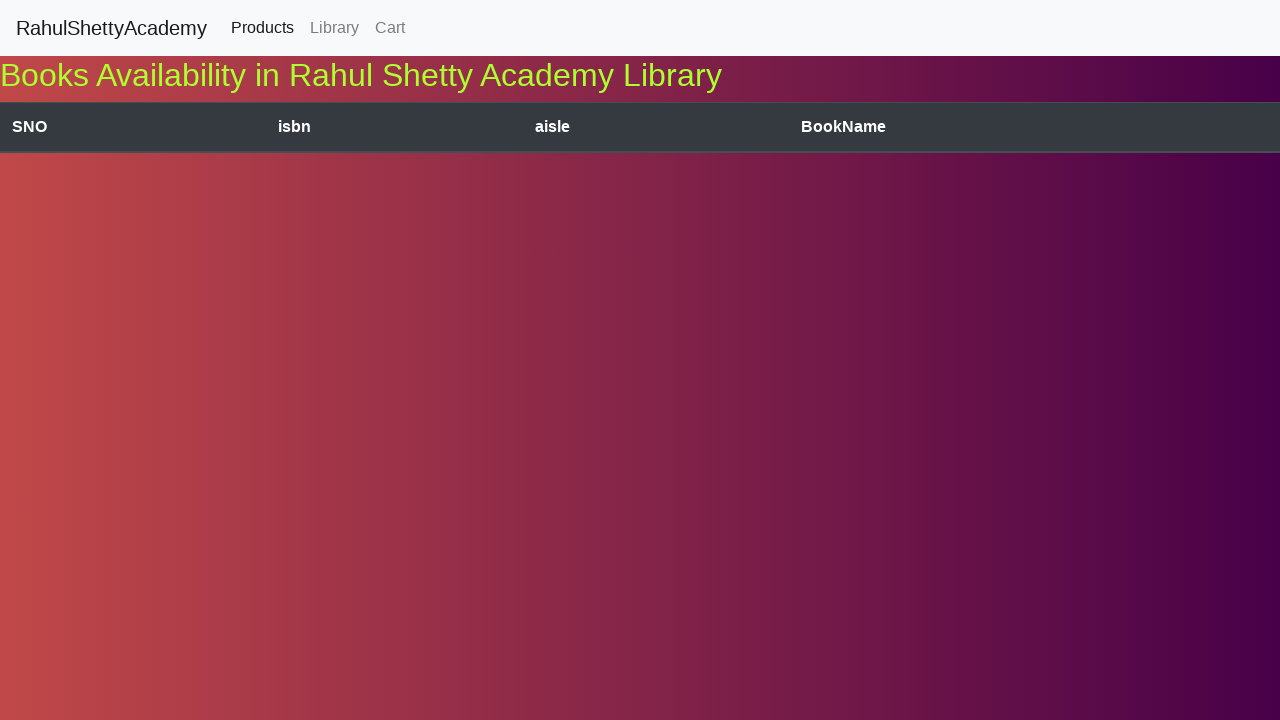

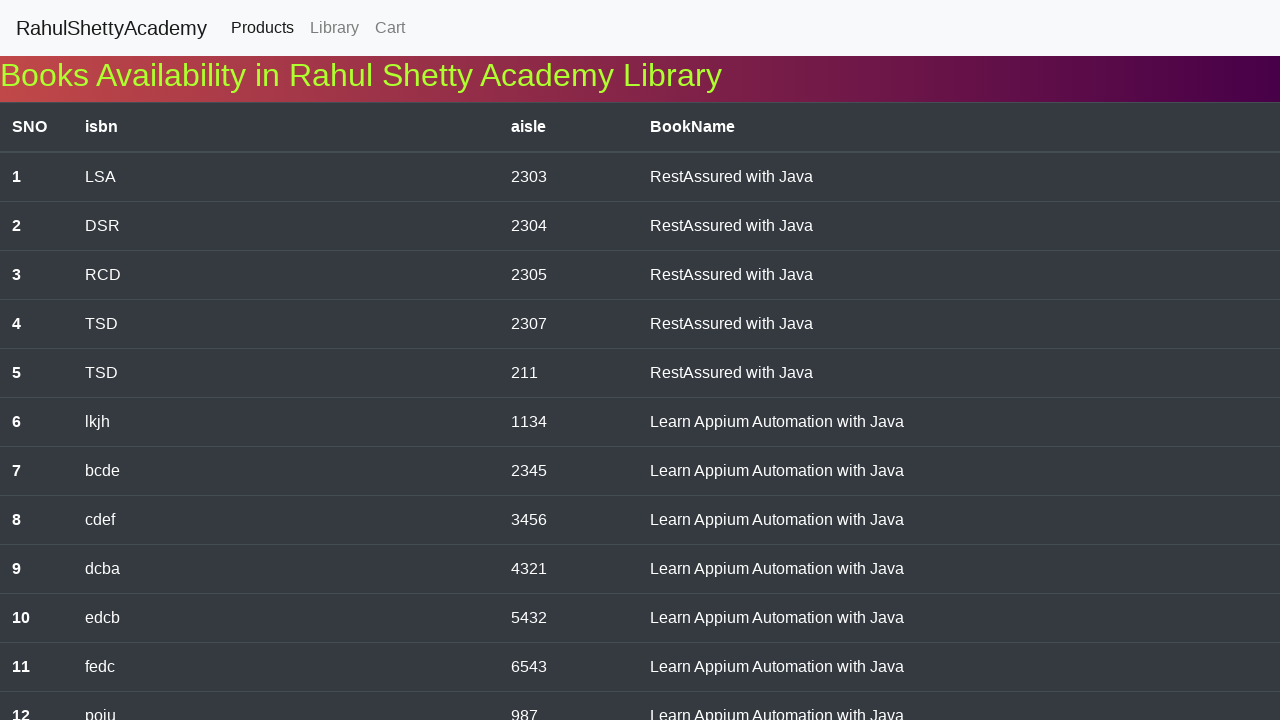